Tests dropdown selection by selecting Option2 and verifying it is displayed

Starting URL: https://www.rahulshettyacademy.com/AutomationPractice/

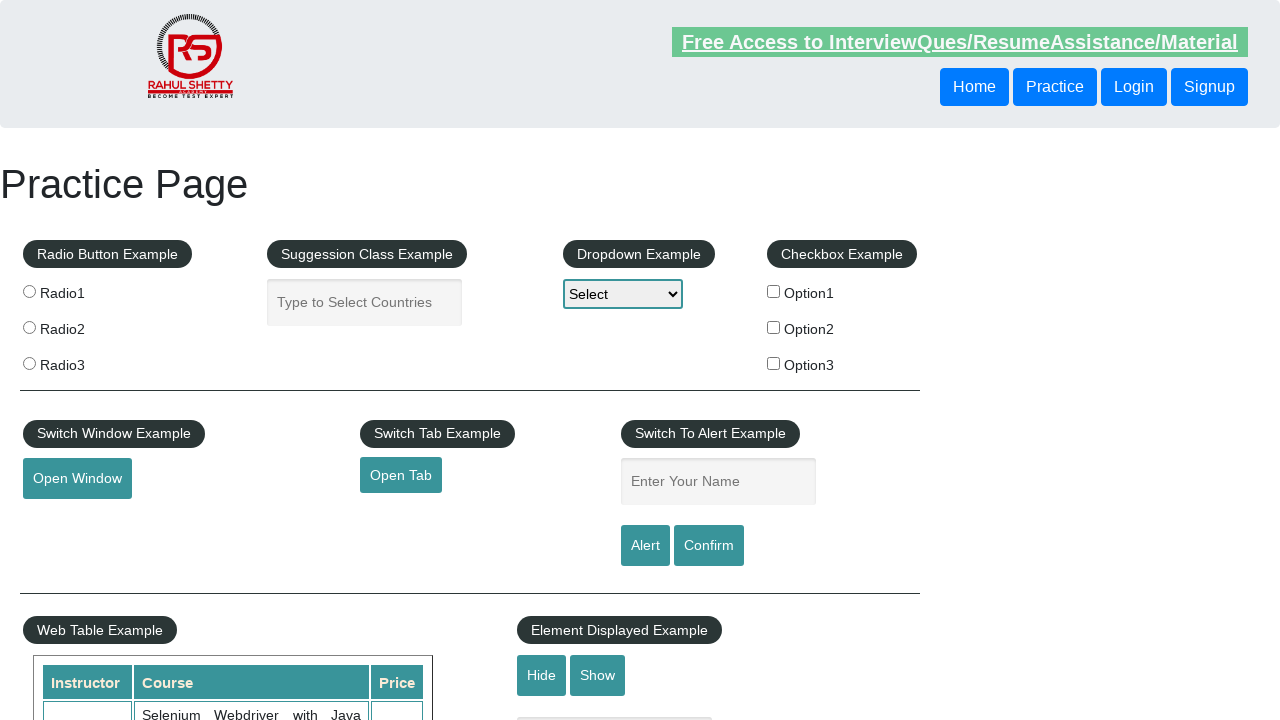

Selected Option2 from dropdown on #dropdown-class-example
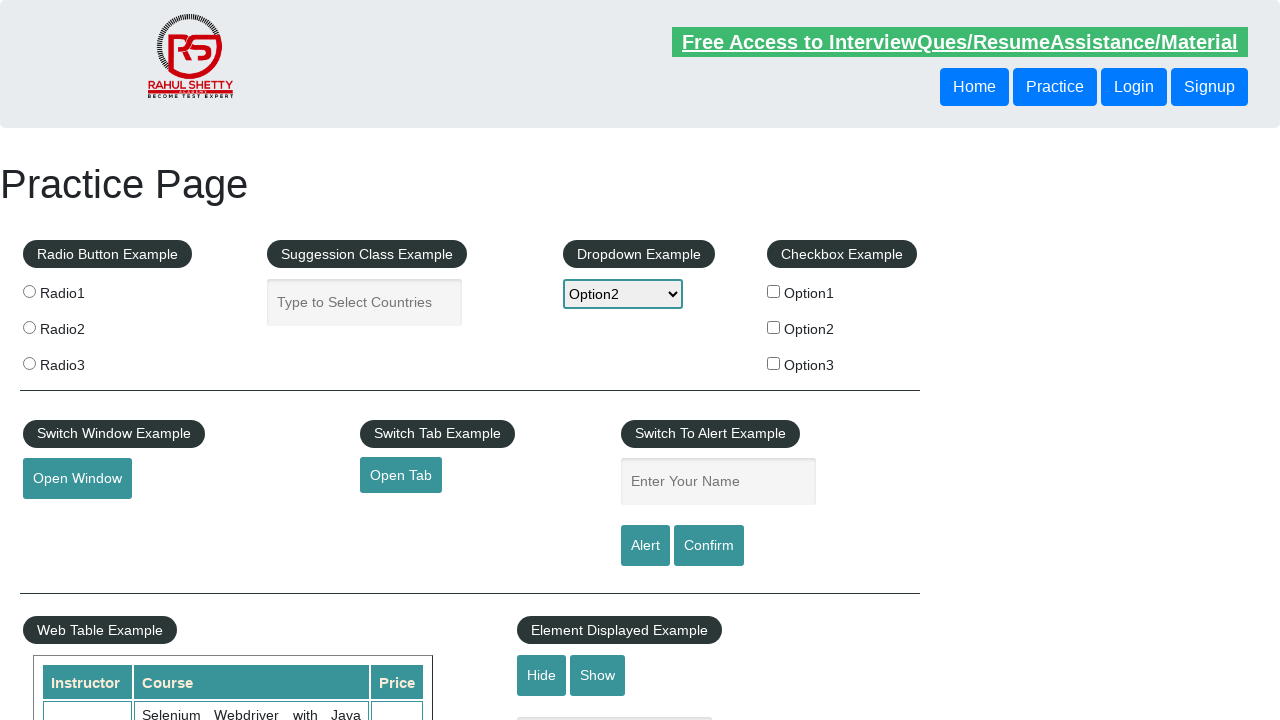

Retrieved selected dropdown value
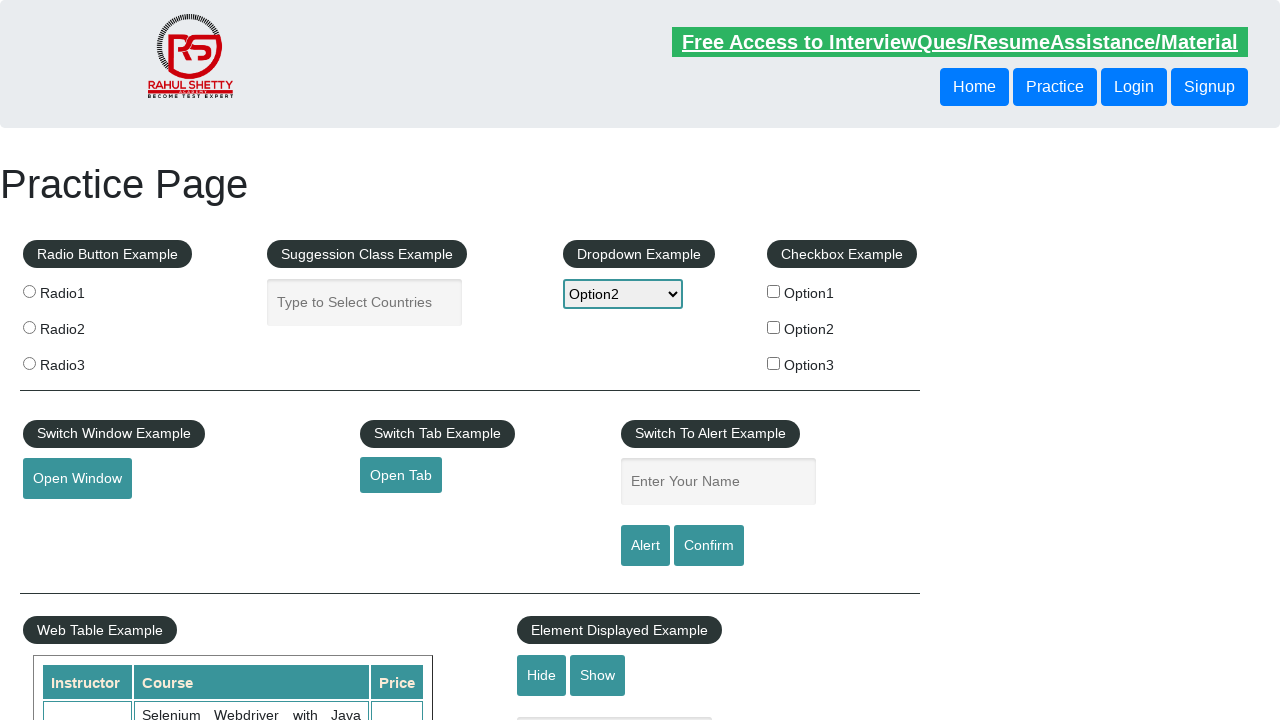

Verified Option2 is selected in dropdown
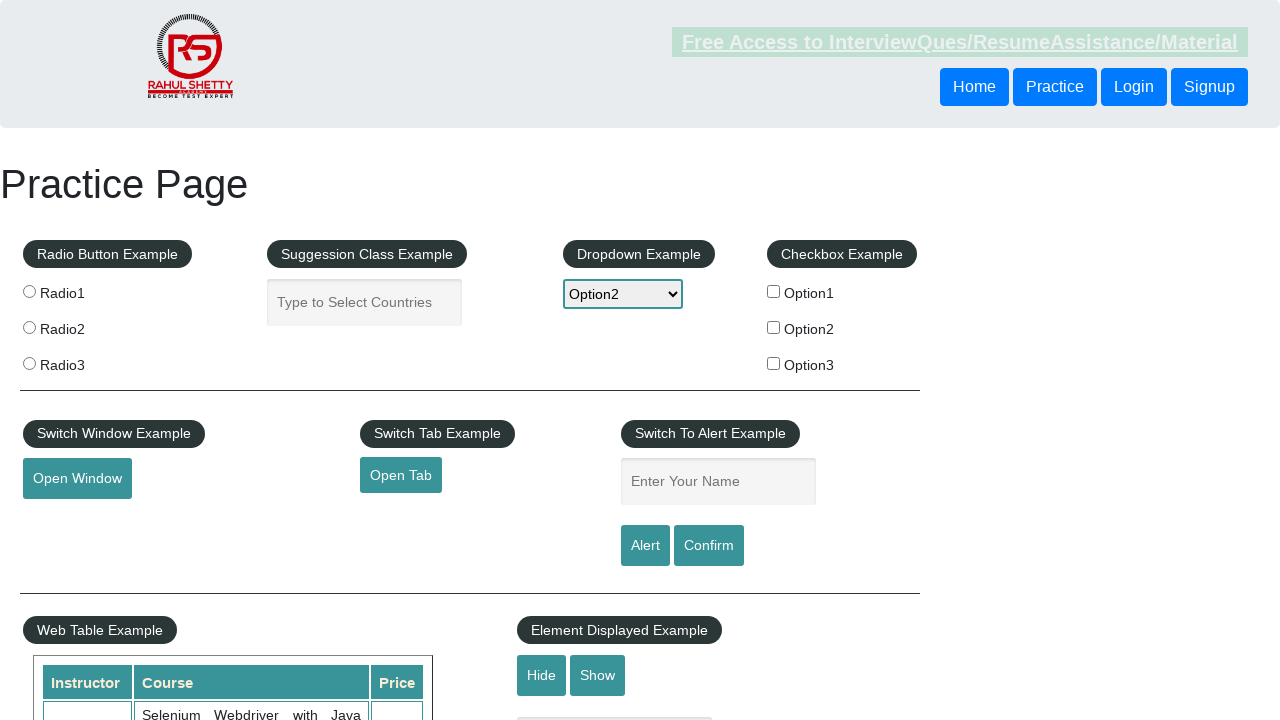

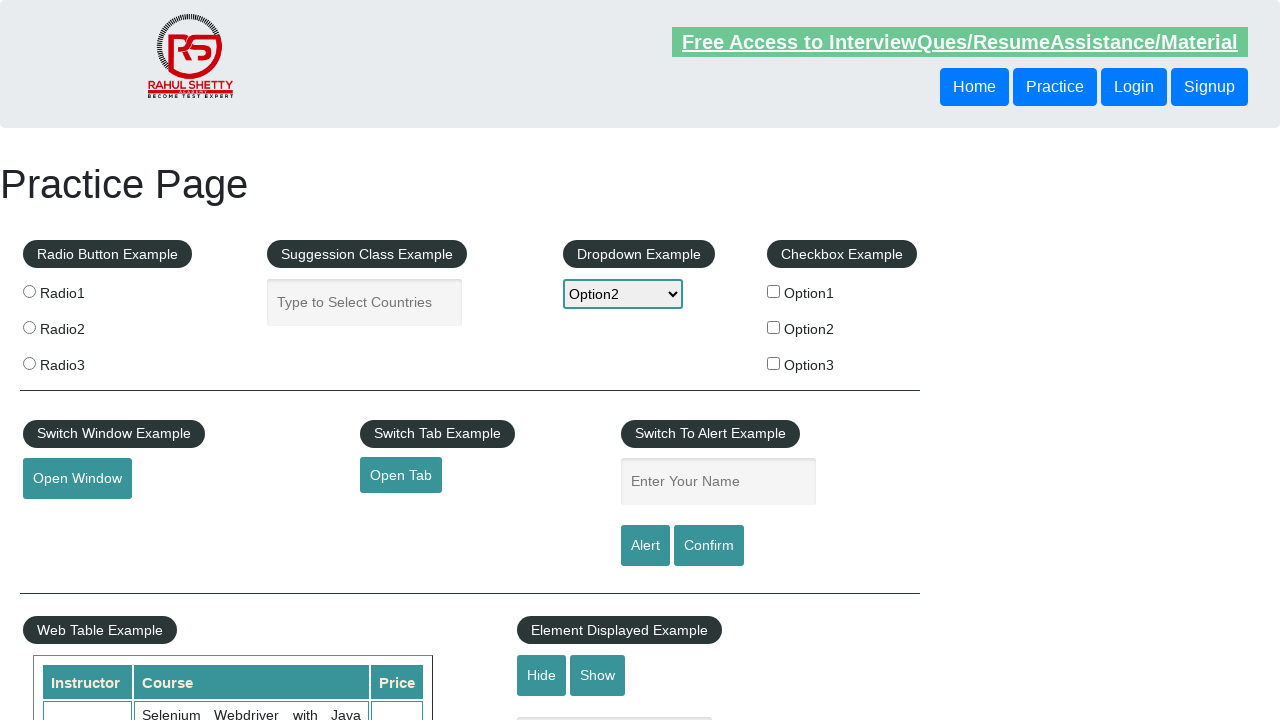